Navigates to Rediff.com and verifies the URL contains "rediff"

Starting URL: https://www.rediff.com/

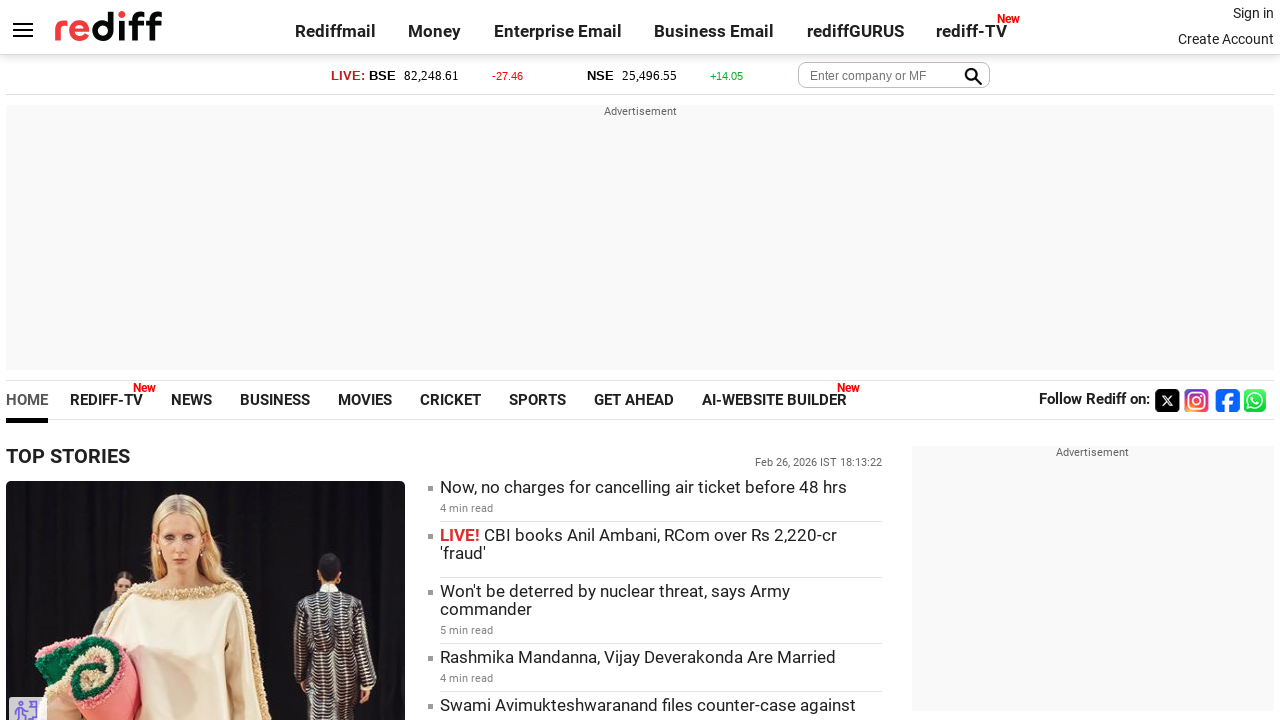

Navigated to https://www.rediff.com/
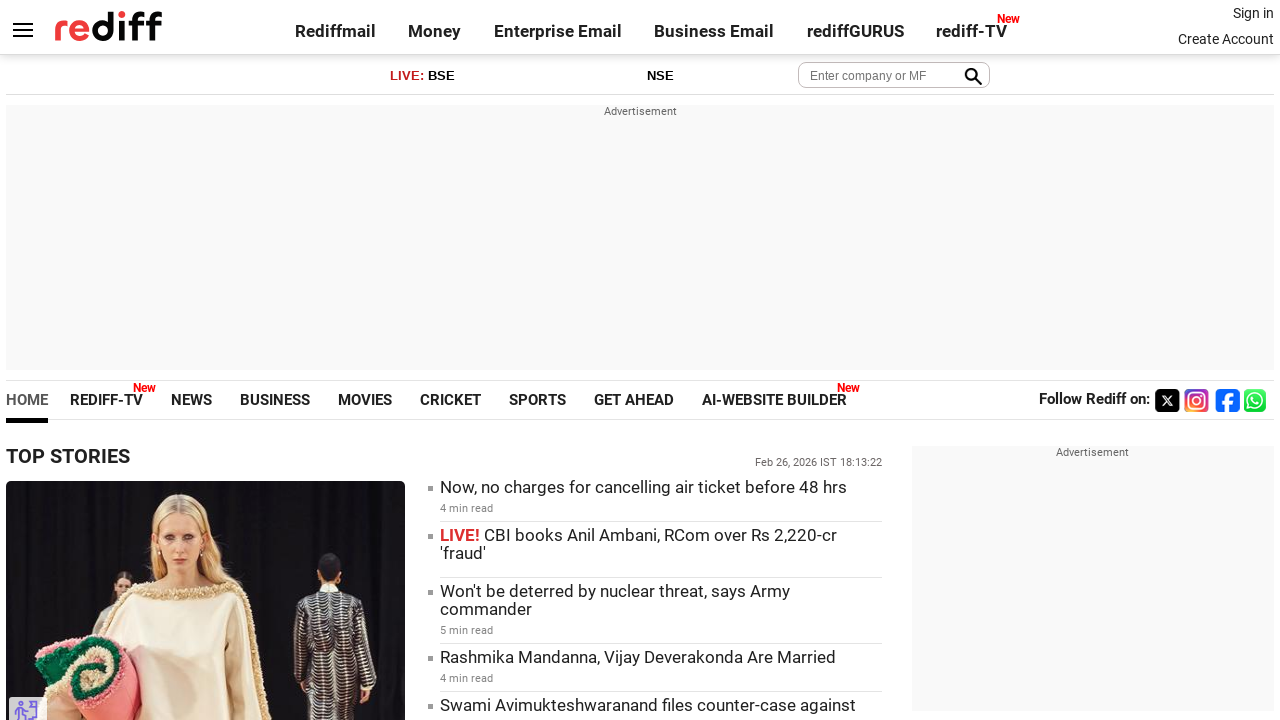

Retrieved current URL
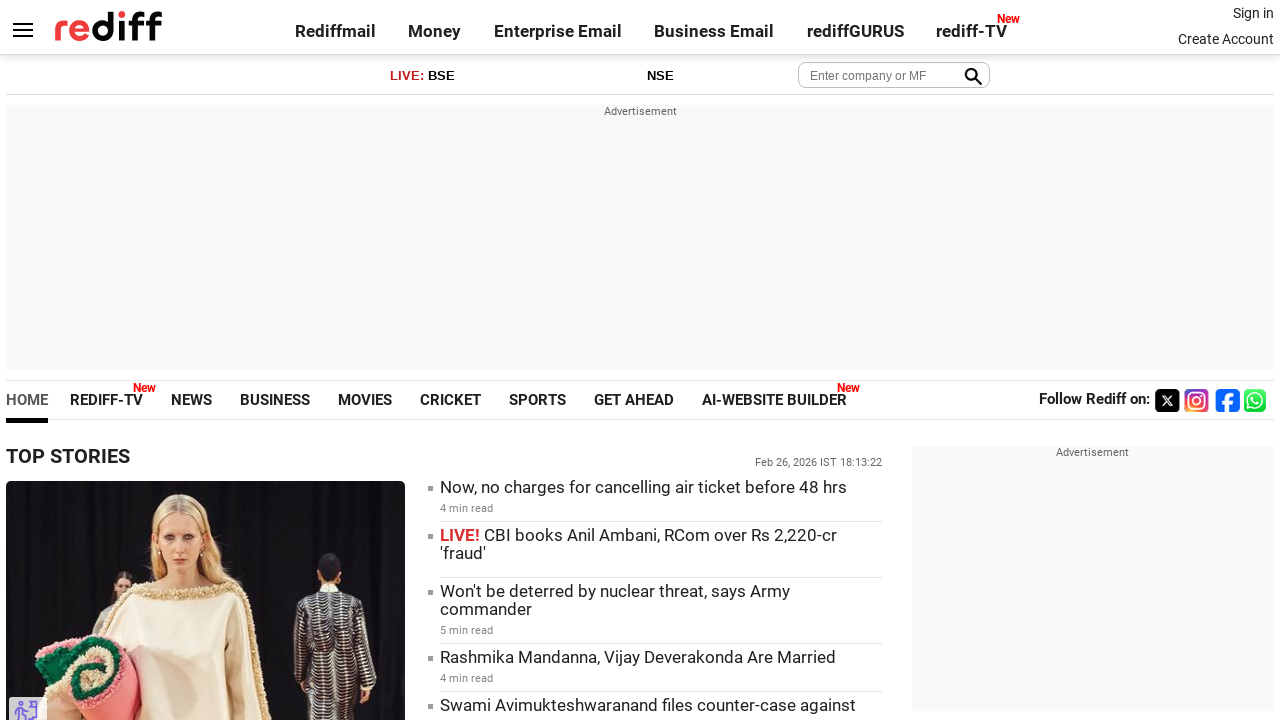

Verified URL contains 'rediff'
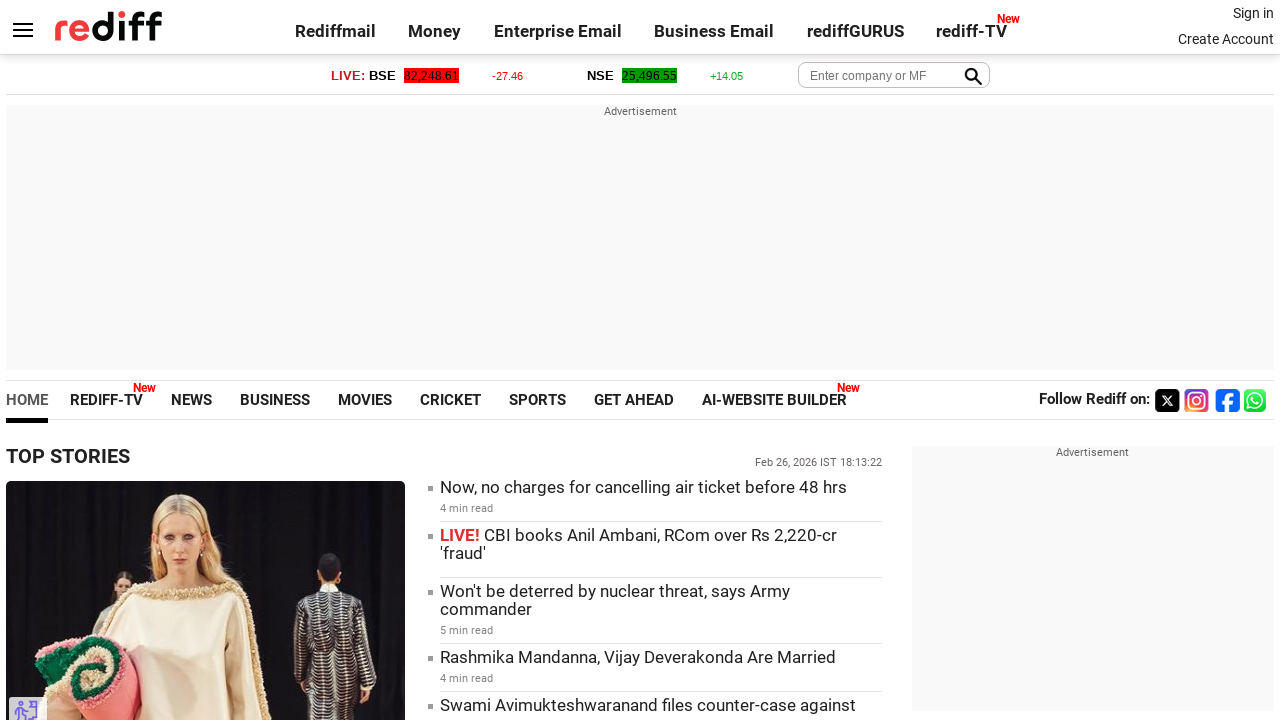

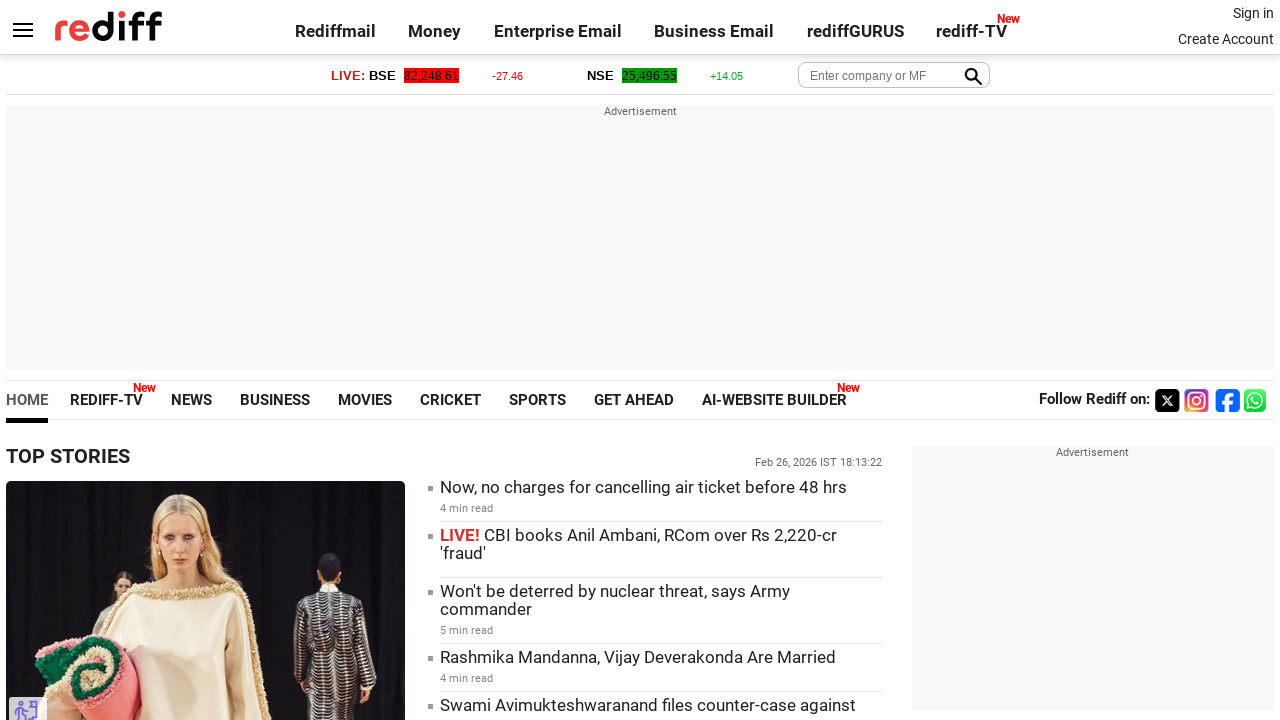